Navigates through a poker training application to select game parameters and scenario options, then extracts combo information from the resulting range display

Starting URL: https://app.pokertrainer.se/rangeeditor

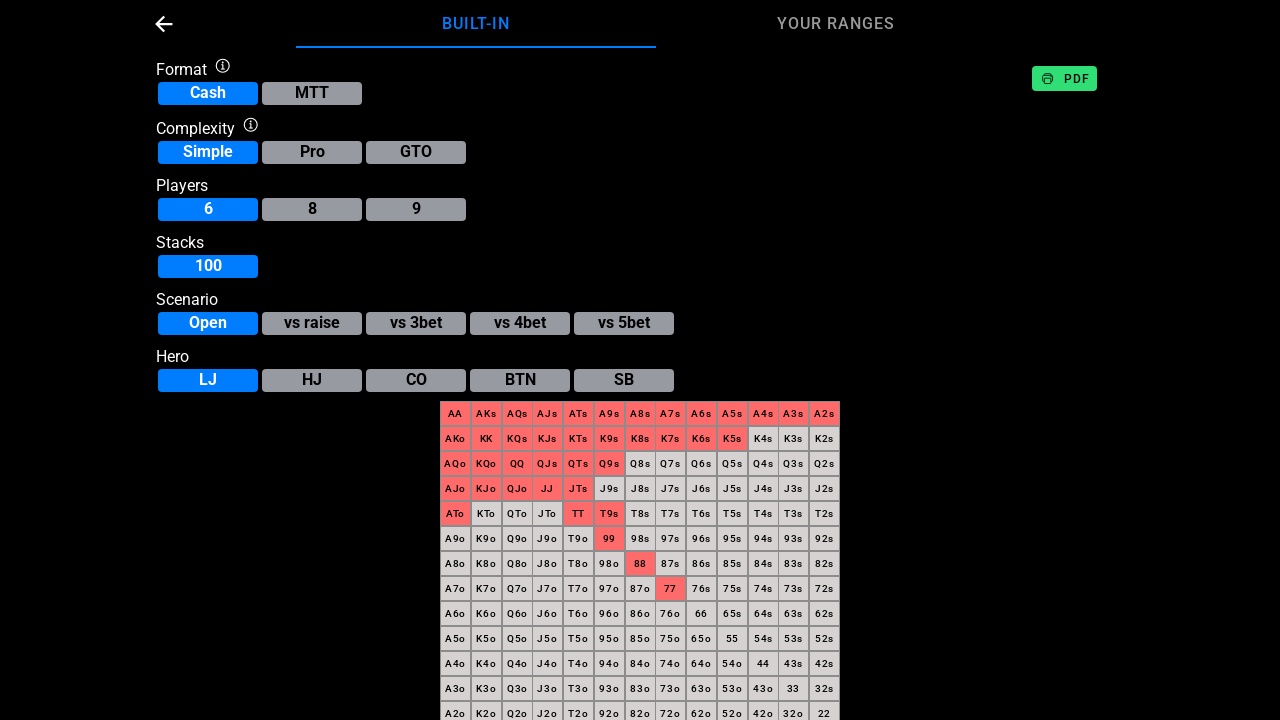

Clicked Cash game option at (208, 94) on text=Cash
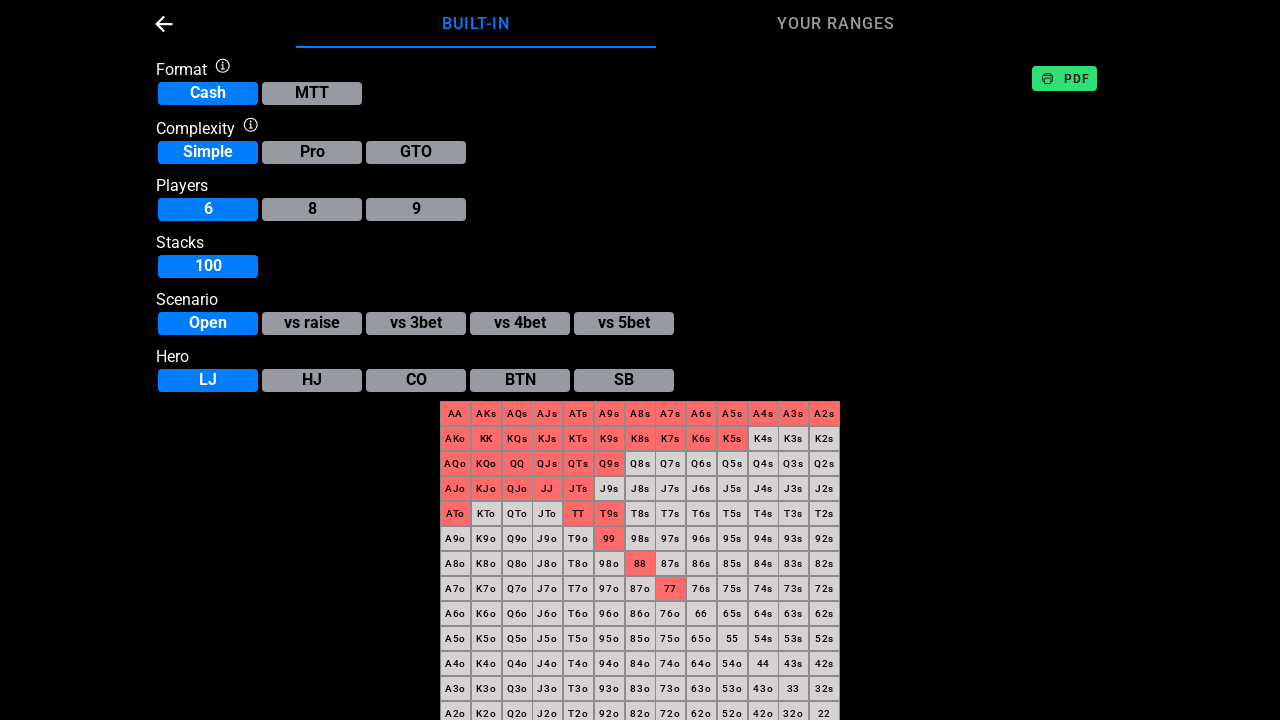

Clicked GTO option at (416, 152) on text=GTO
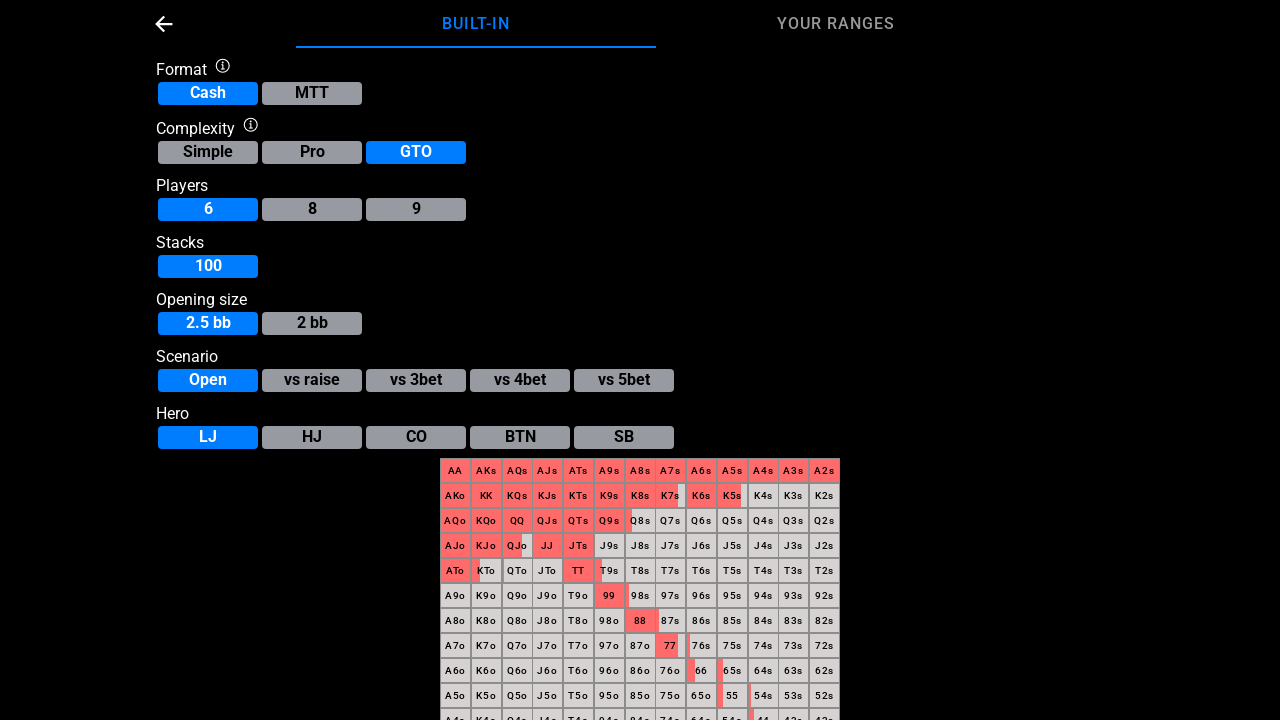

Selected 6-max game format at (208, 210) on text=6
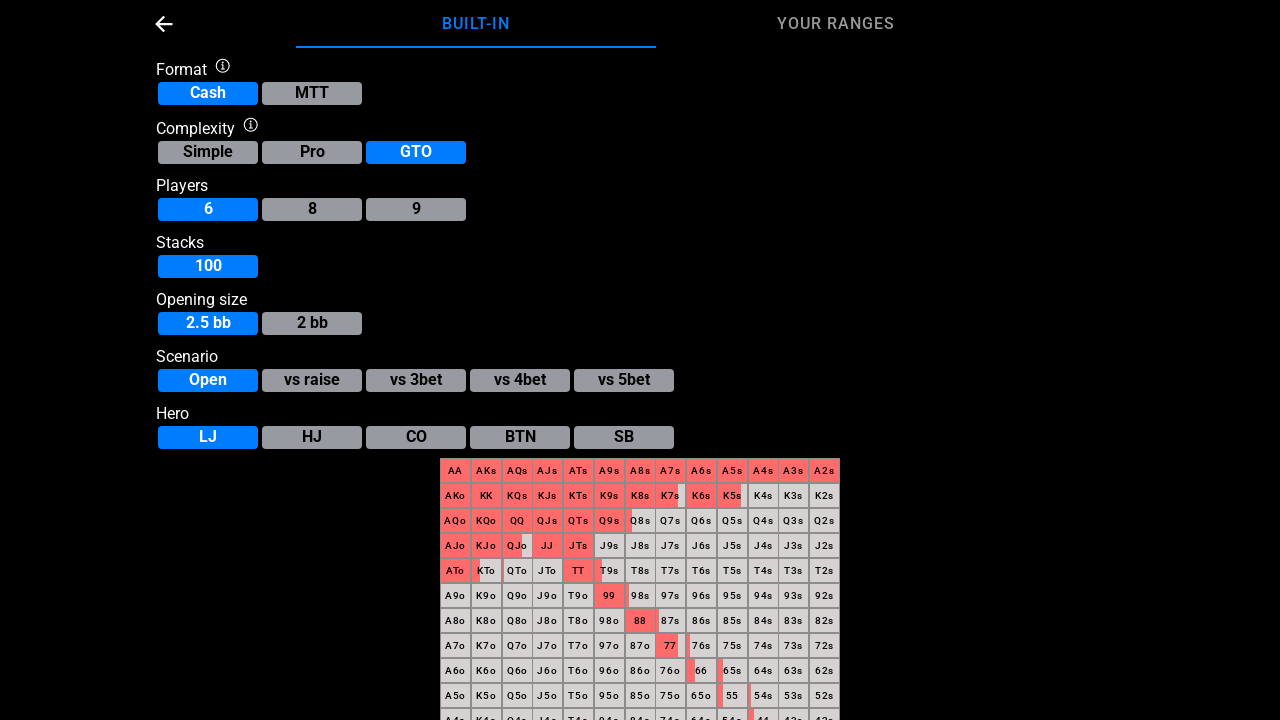

Selected 100bb stack size at (208, 266) on text=100
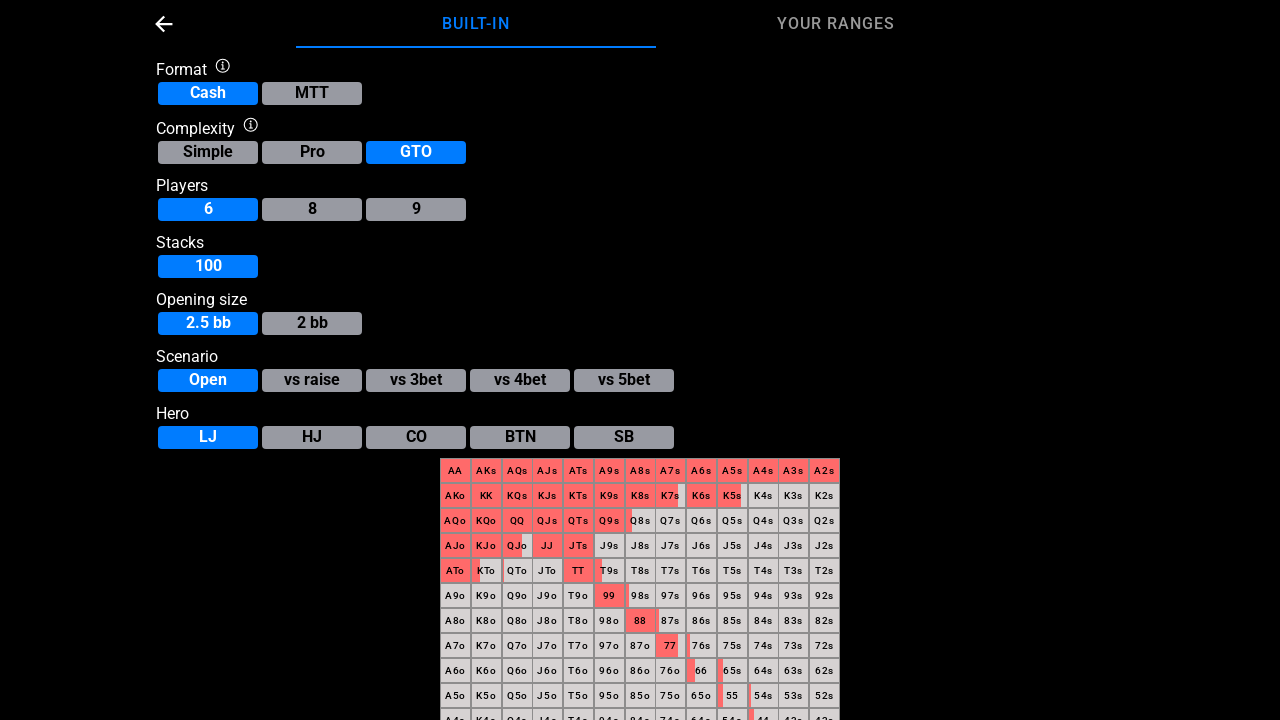

Clicked 'vs raise' scenario type at (312, 380) on text=vs raise
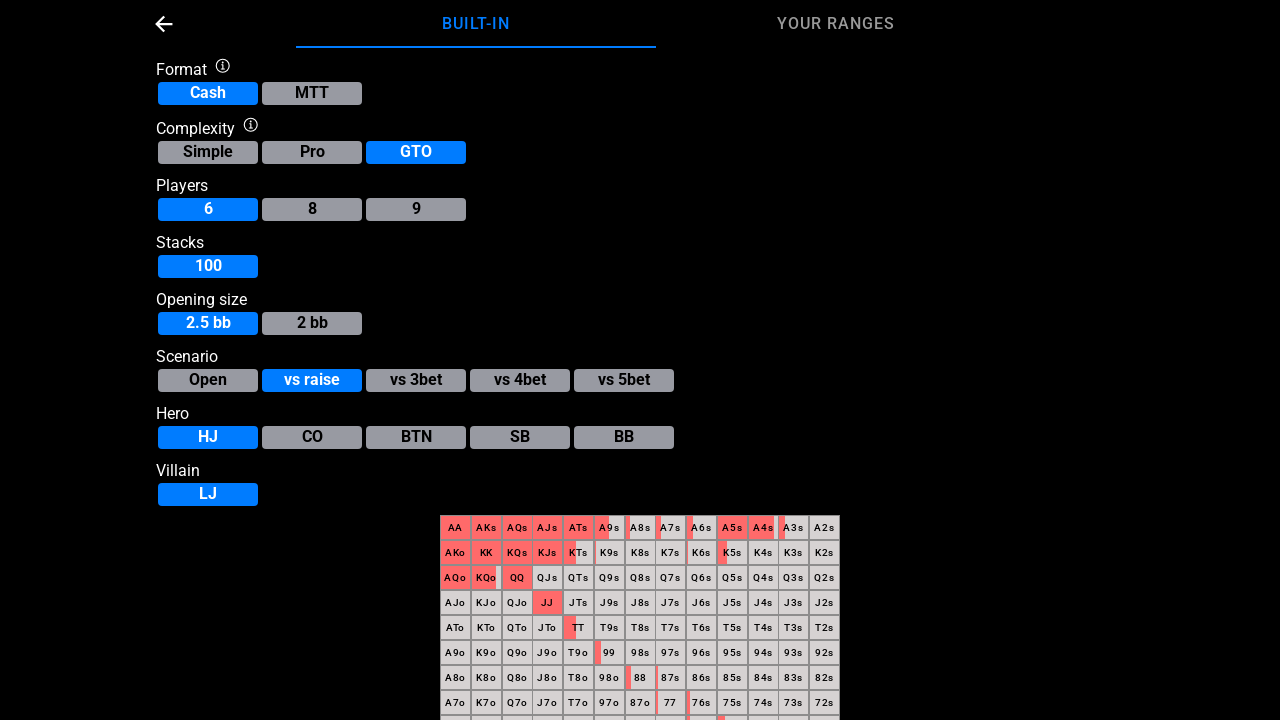

Selected BB as hero position at (208, 324) on text=BB
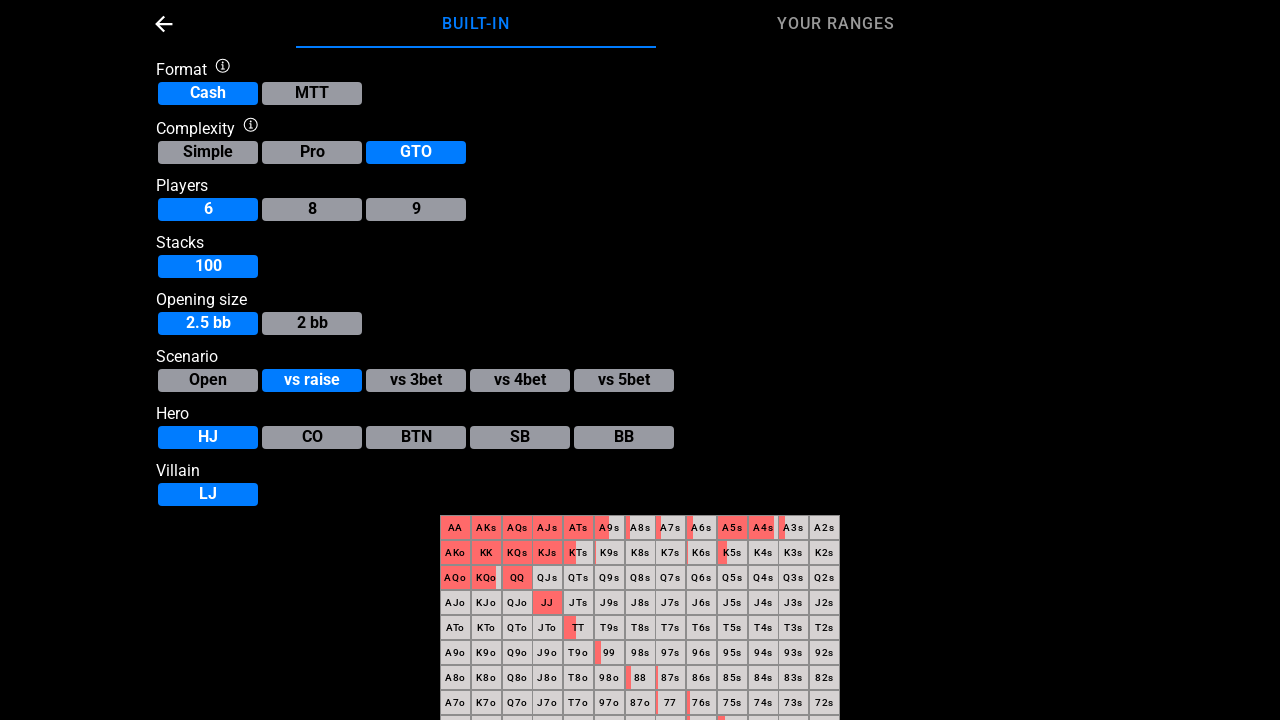

Located all BTN position buttons
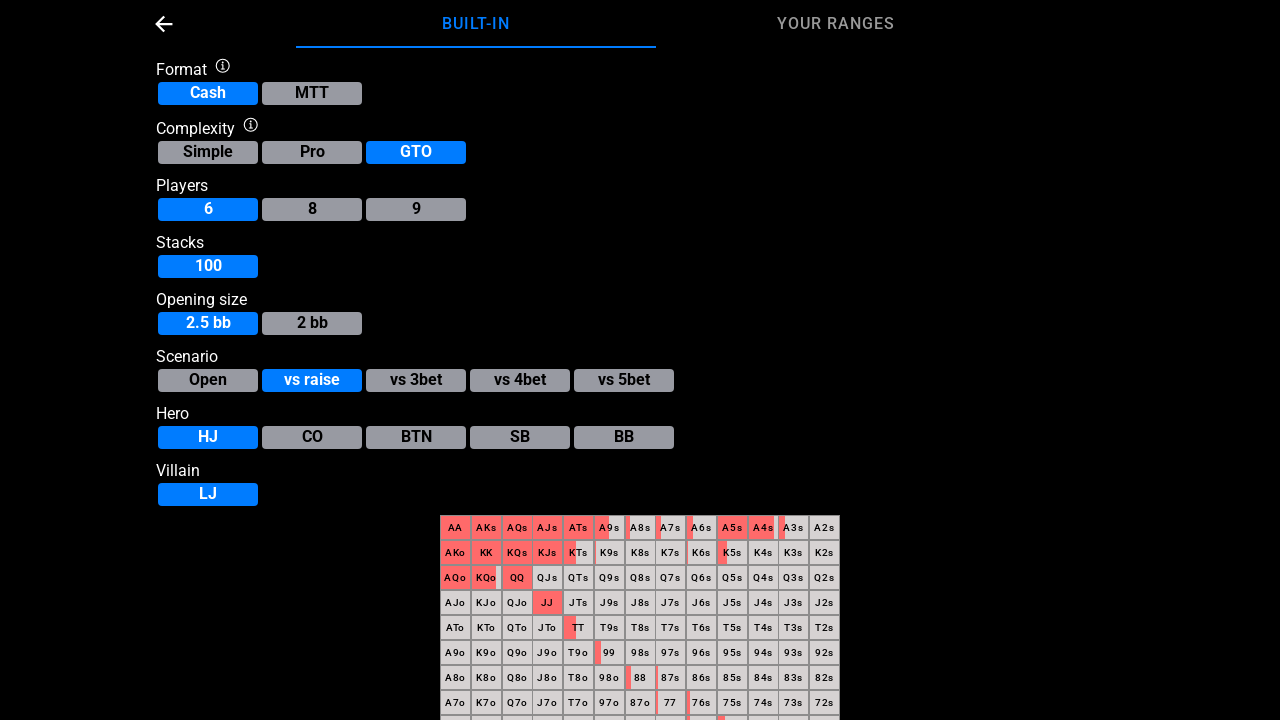

Selected BTN as villain position at (416, 438) on text=BTN
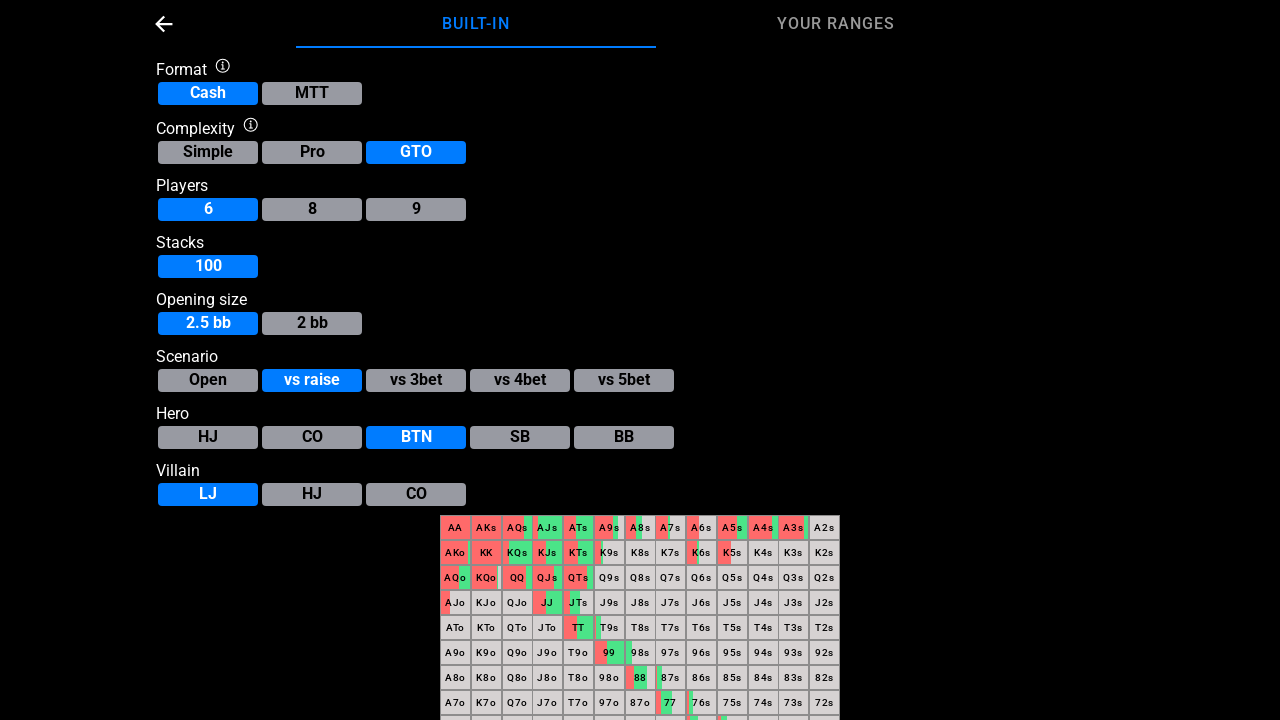

Waited for combo elements to load
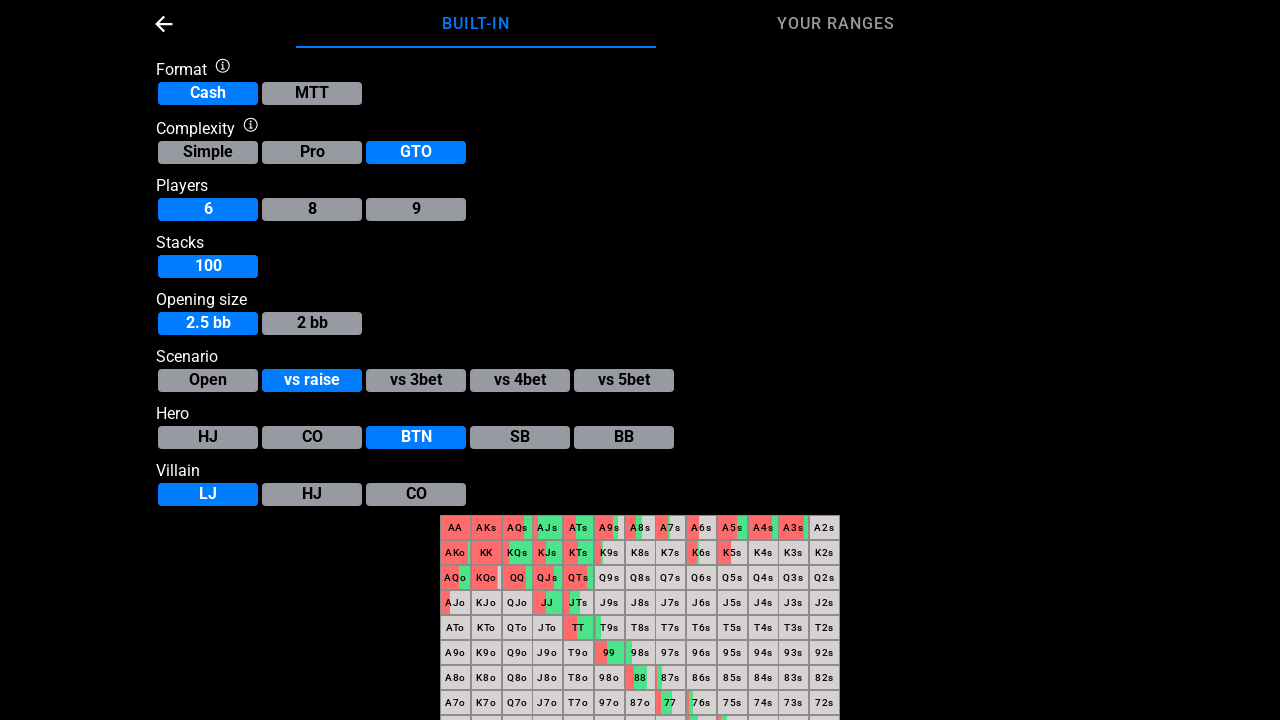

Retrieved all combo elements from range display
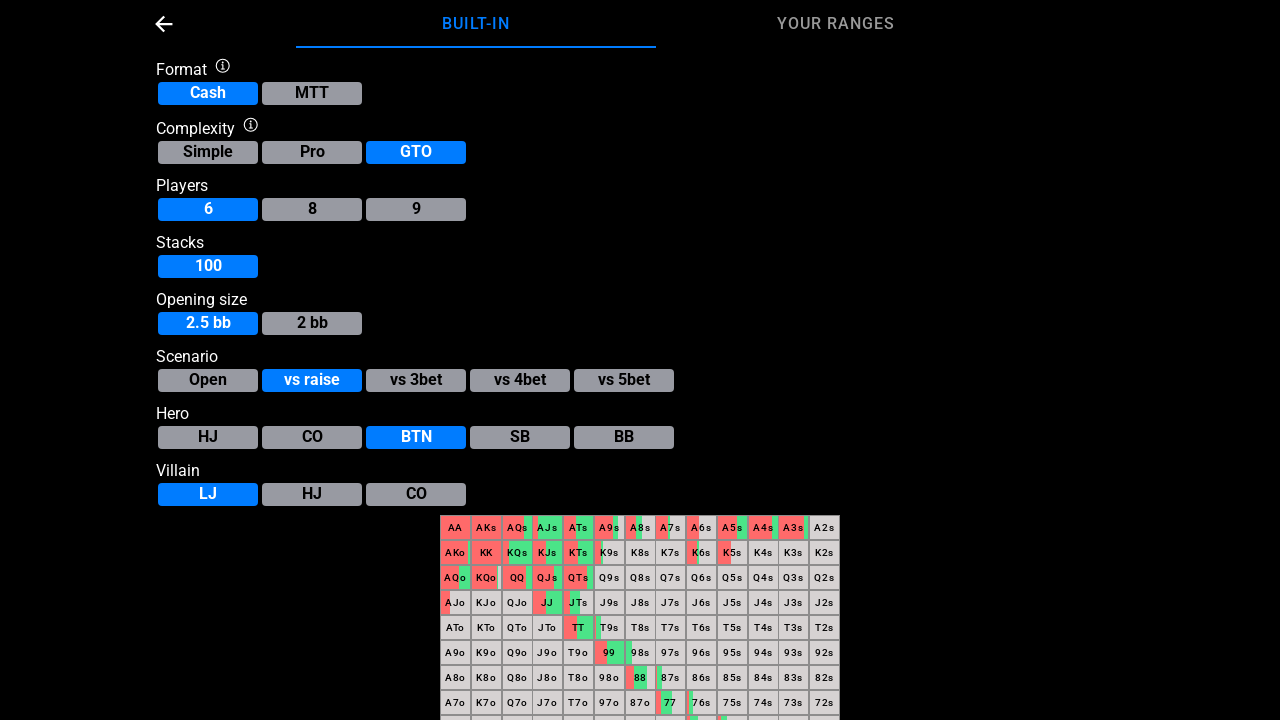

Filtered combo elements to extract valid range data
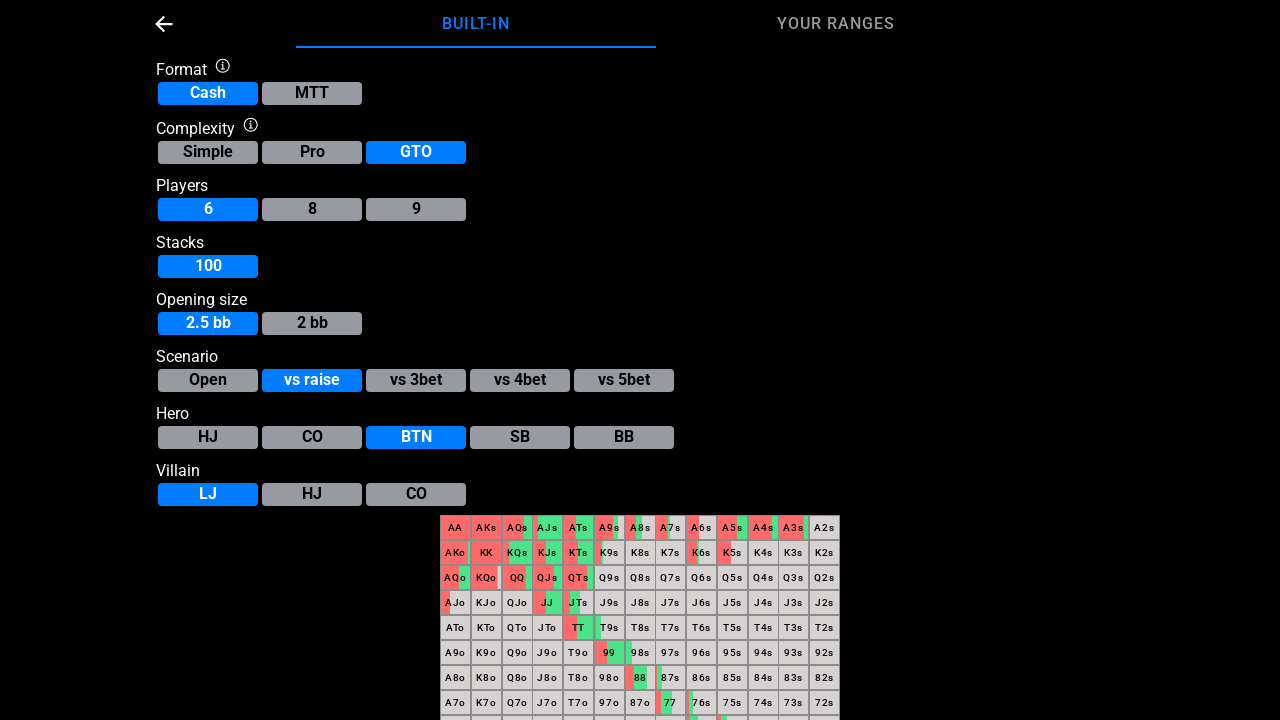

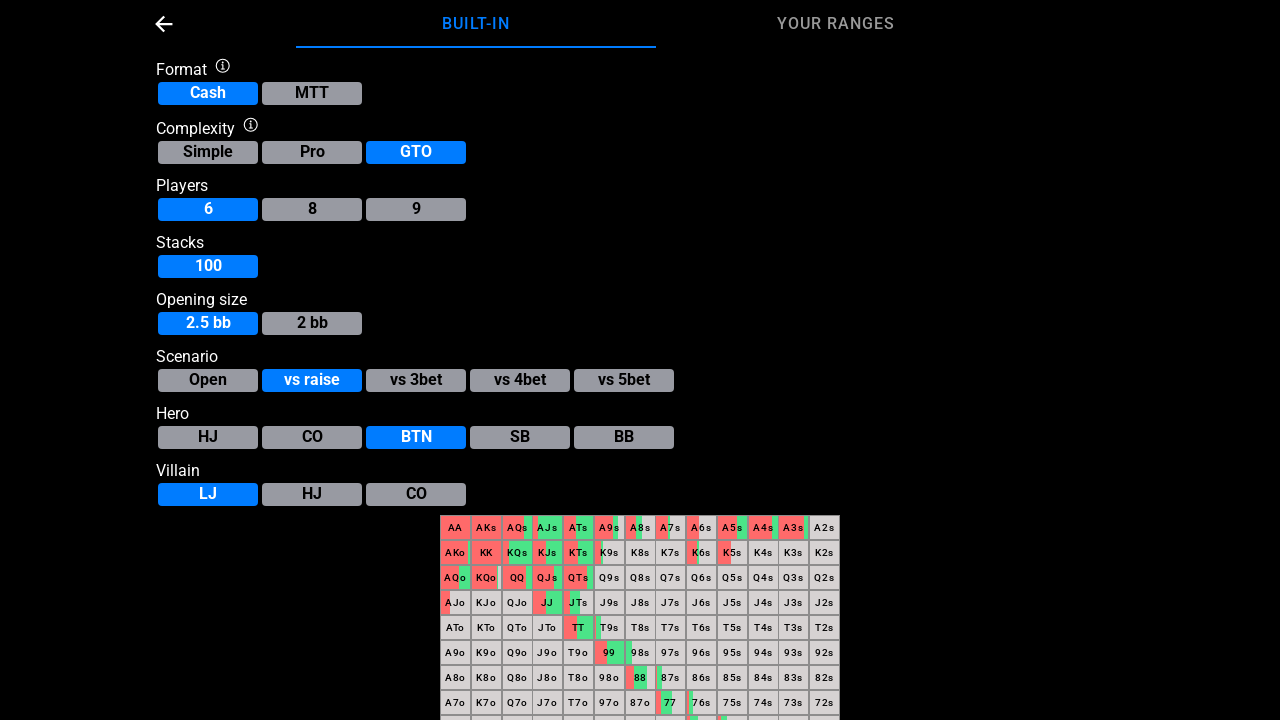